Tests scrolling functionality by navigating to the Selenium downloads page and scrolling down 4000 pixels using JavaScript execution.

Starting URL: https://www.selenium.dev/downloads/

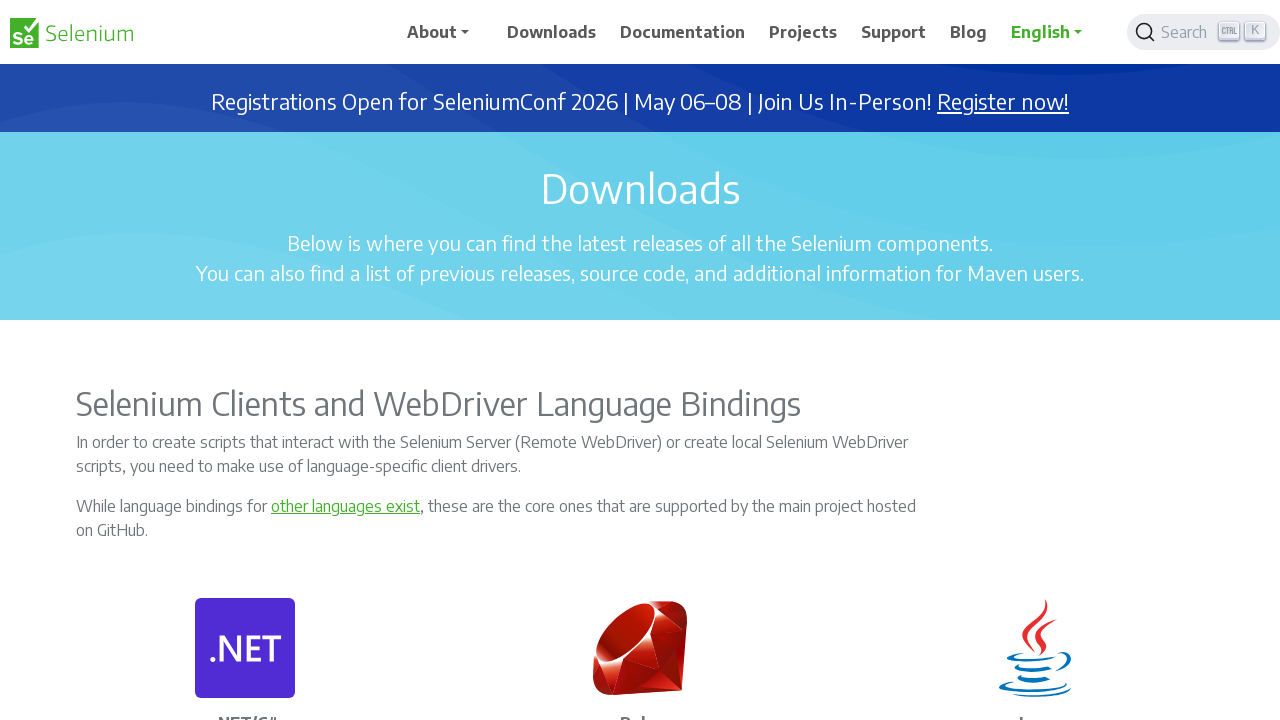

Waited for page to reach domcontentloaded state on Selenium downloads page
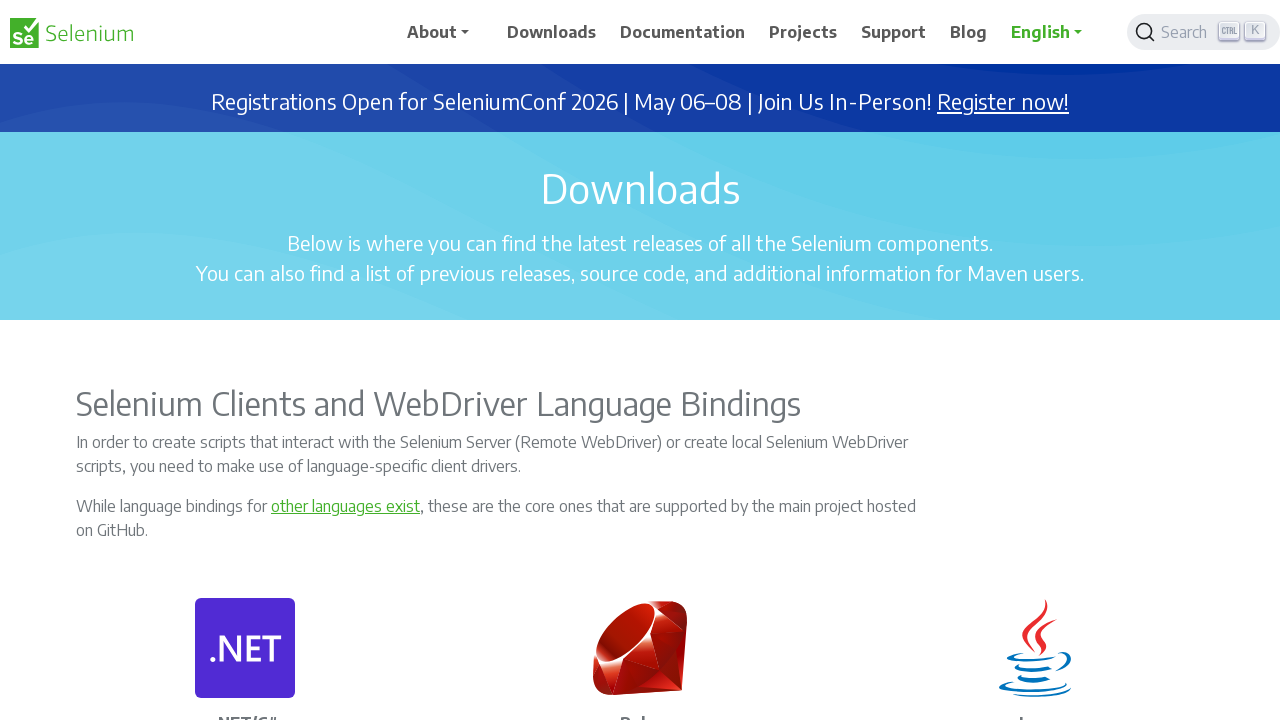

Scrolled down 4000 pixels using JavaScript
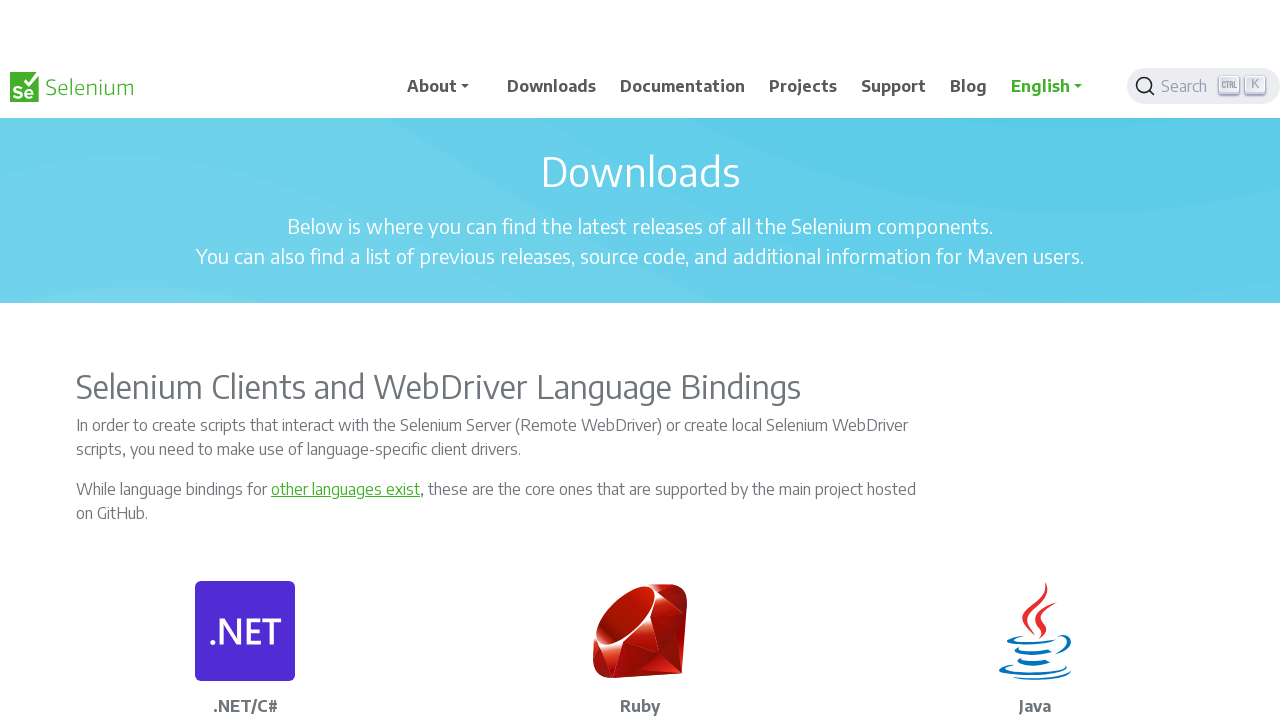

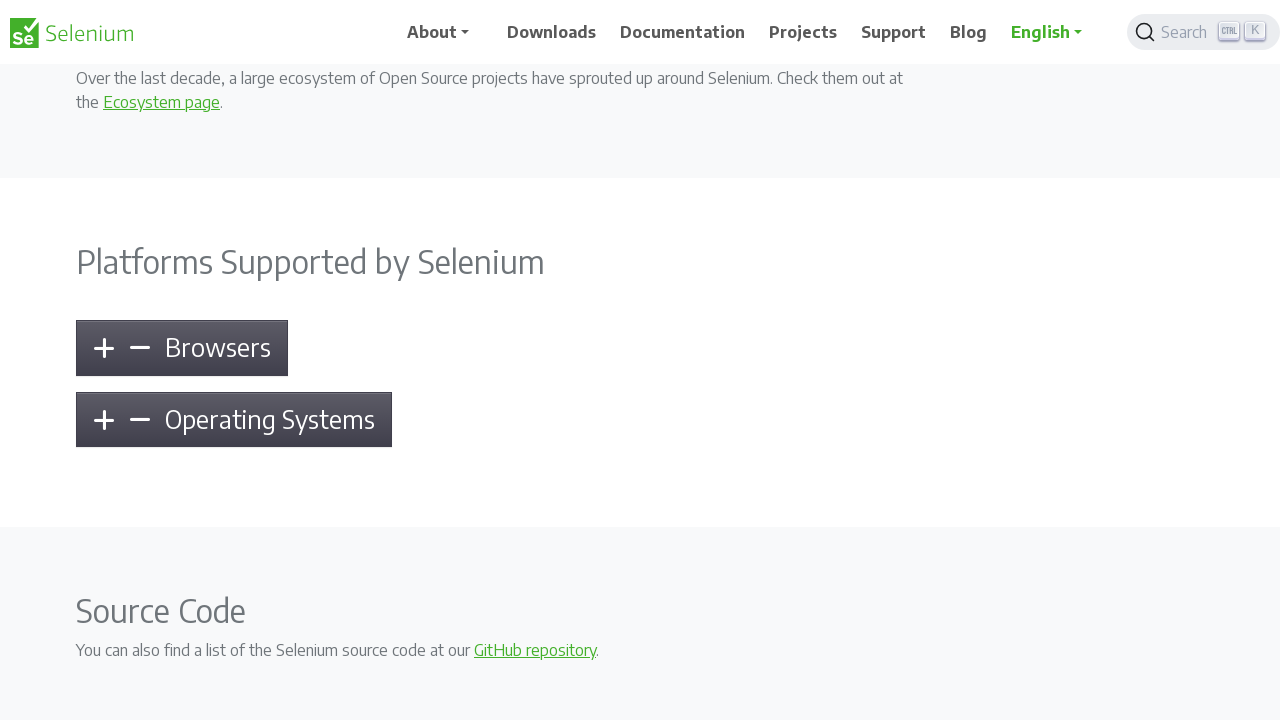